Tests dropdown traversal by verifying that a specific country option exists in the dropdown

Starting URL: https://selenium08.blogspot.com/2019/11/dropdown.html

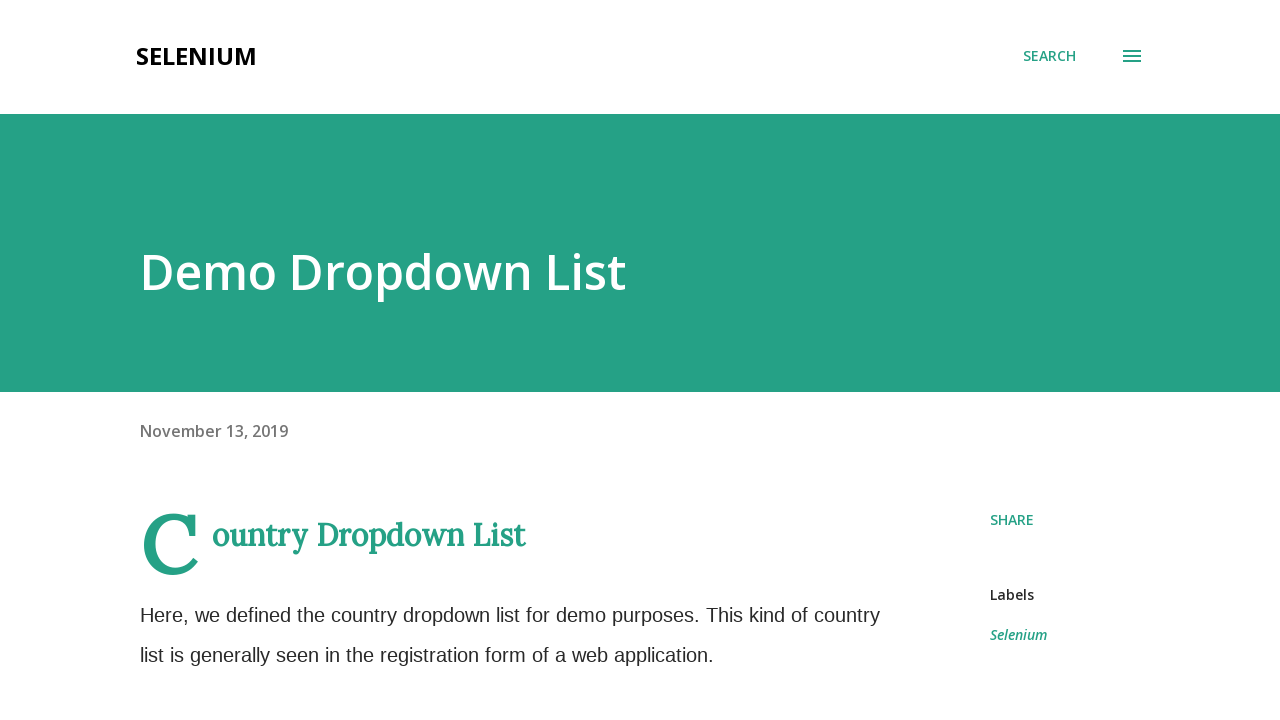

Scrolled to the 'Multiple Choice Dropdown List' section
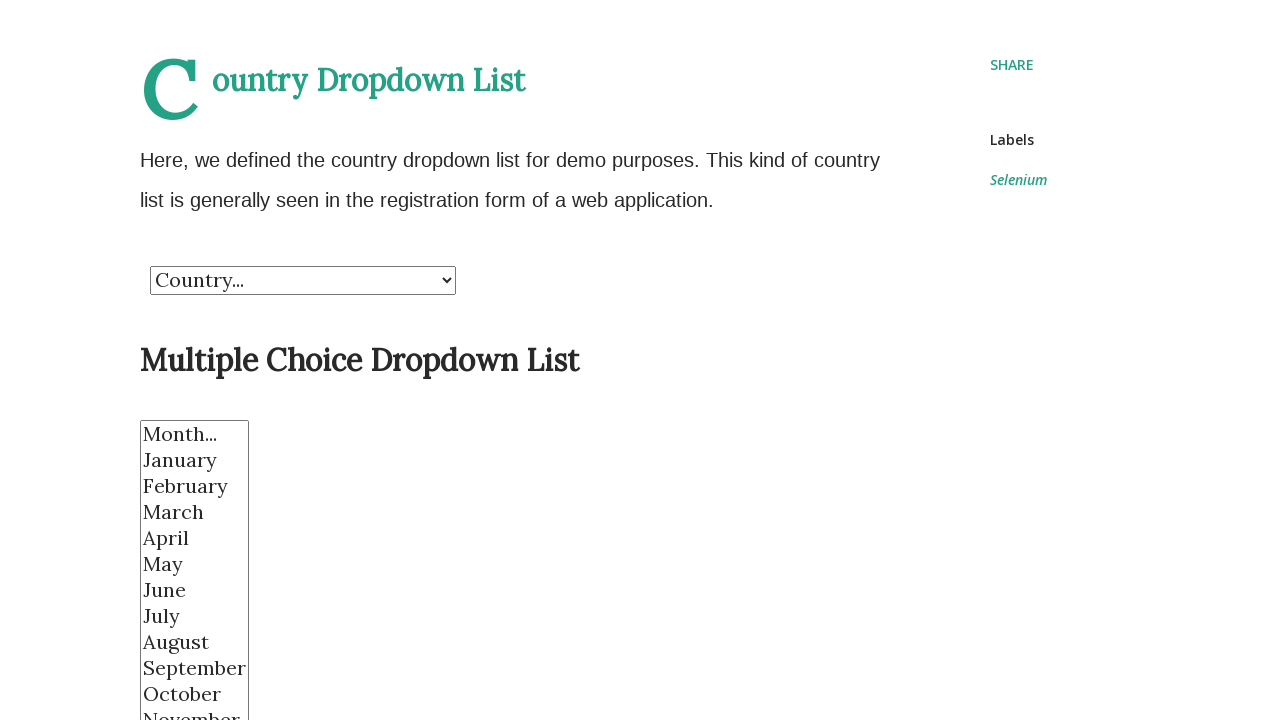

Country dropdown selector is ready
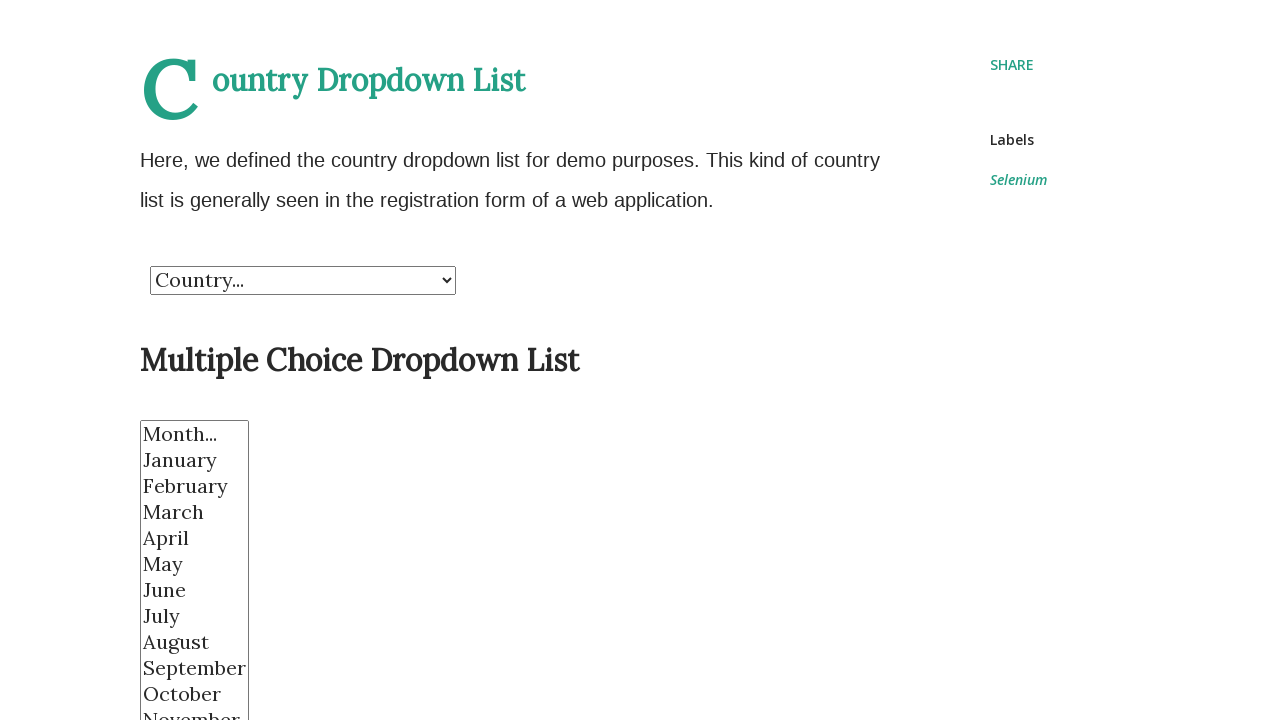

Located the country dropdown element
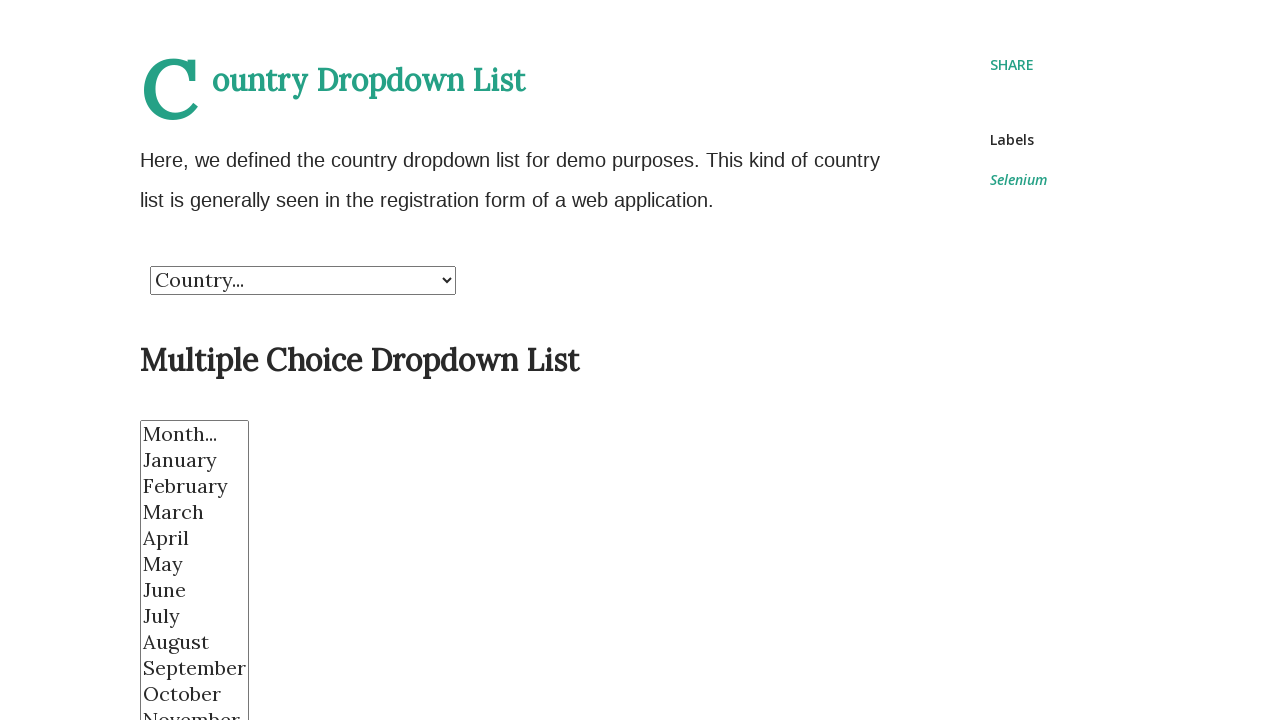

Verified that 'India' option exists in the country dropdown
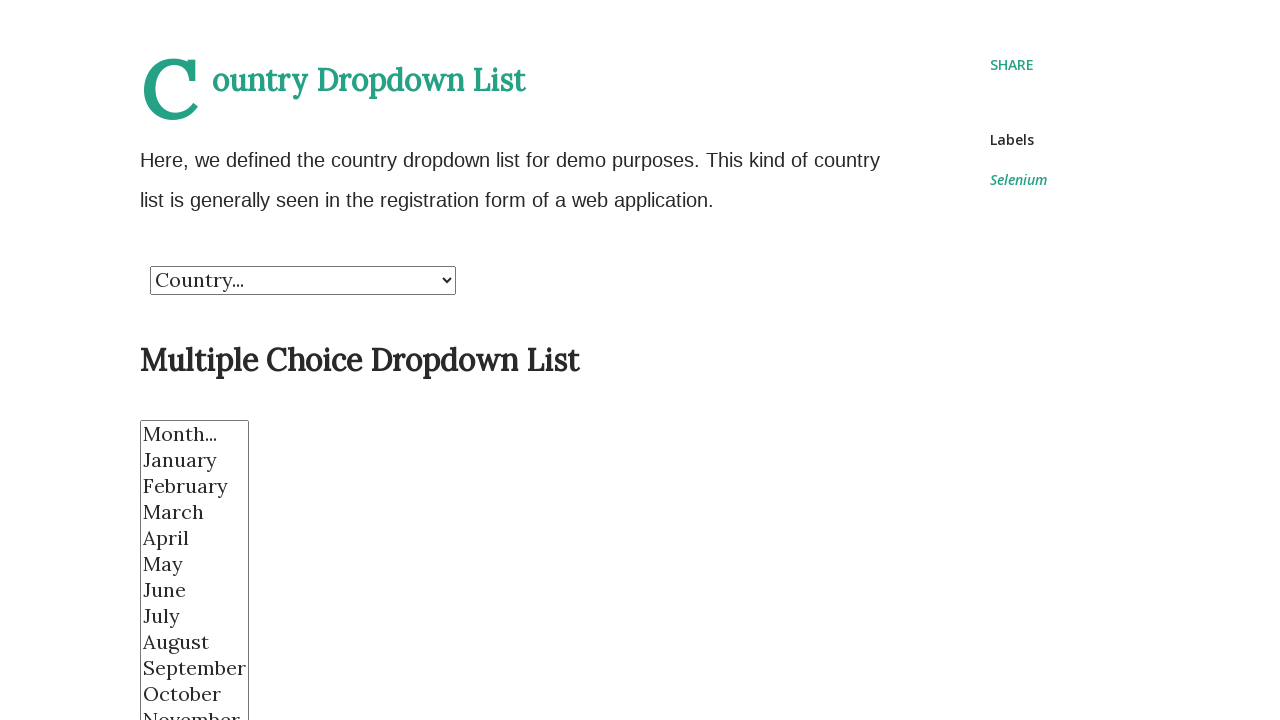

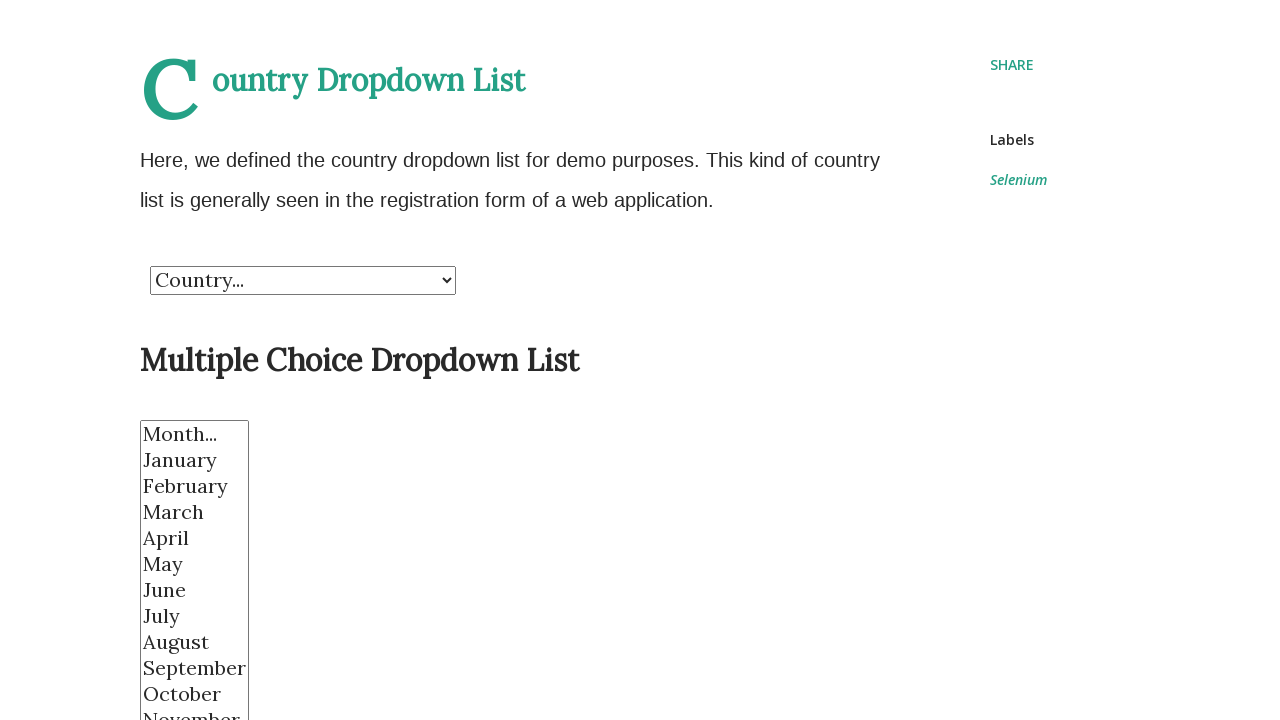